Tests rapid page navigation to ensure application handles concurrent access properly

Starting URL: https://automationexercise.com/

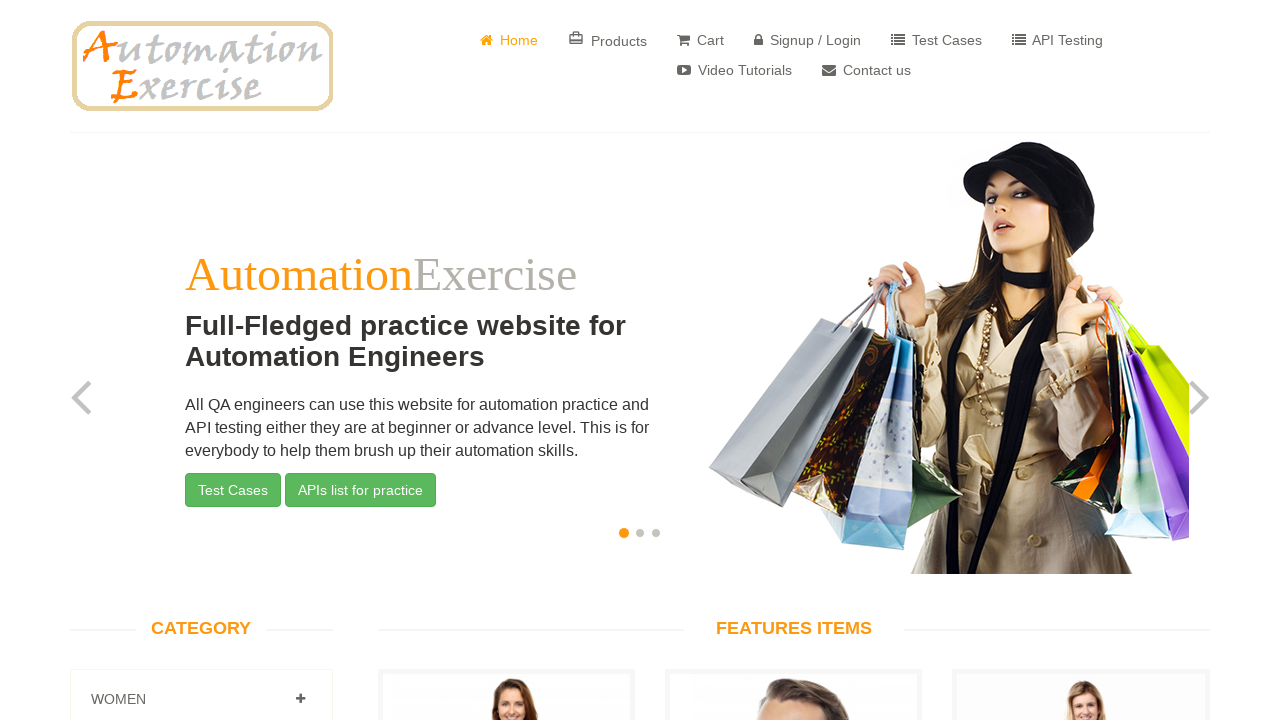

Navigated to https://automationexercise.com/
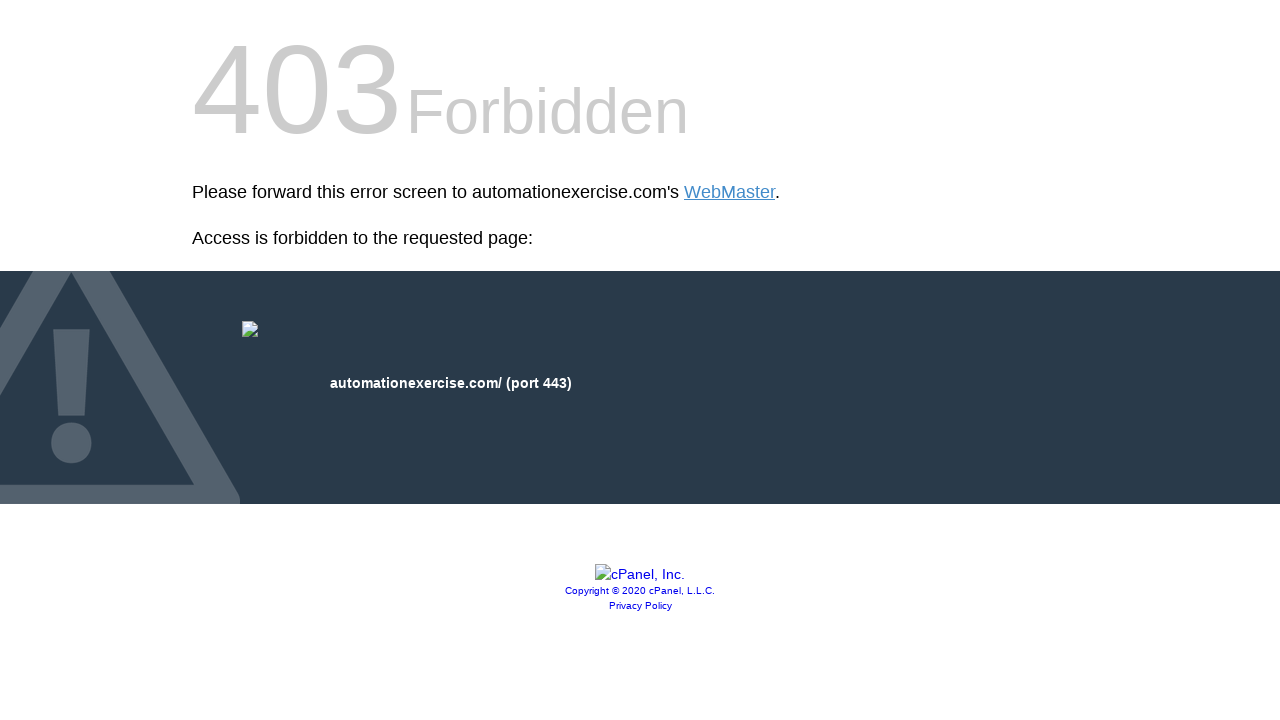

Page https://automationexercise.com/ loaded successfully
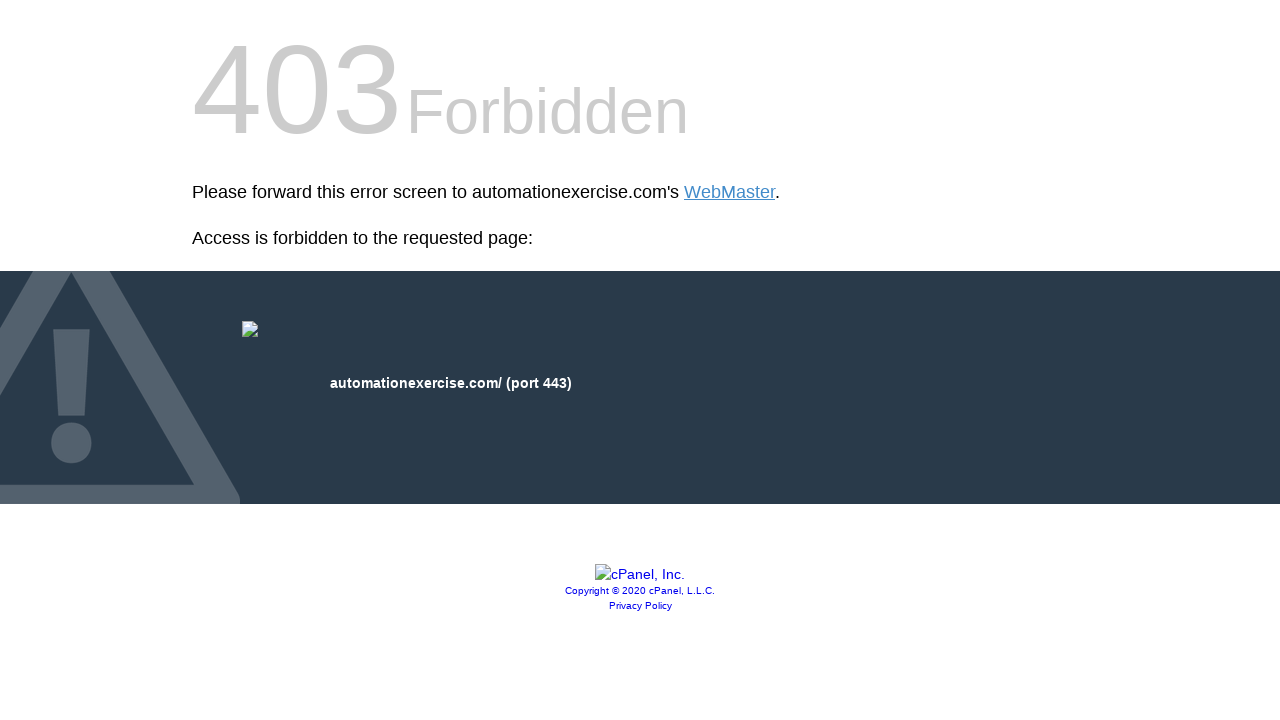

Navigated to https://automationexercise.com/products
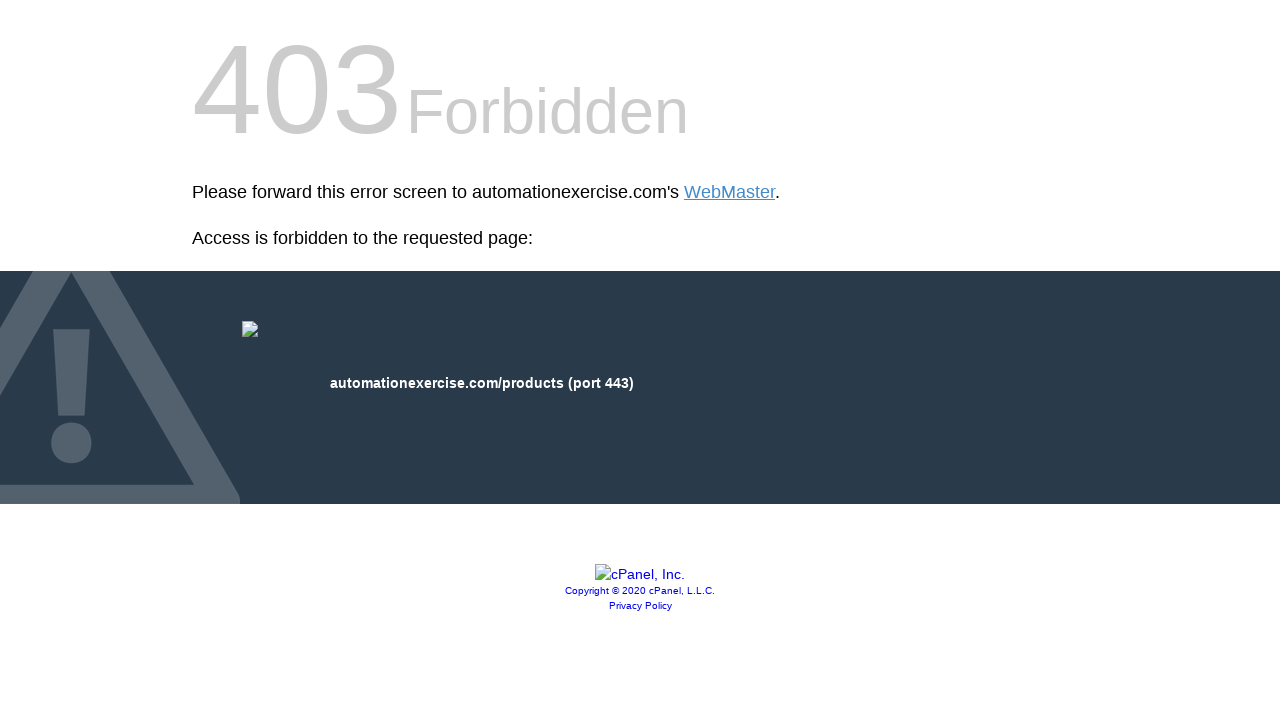

Page https://automationexercise.com/products loaded successfully
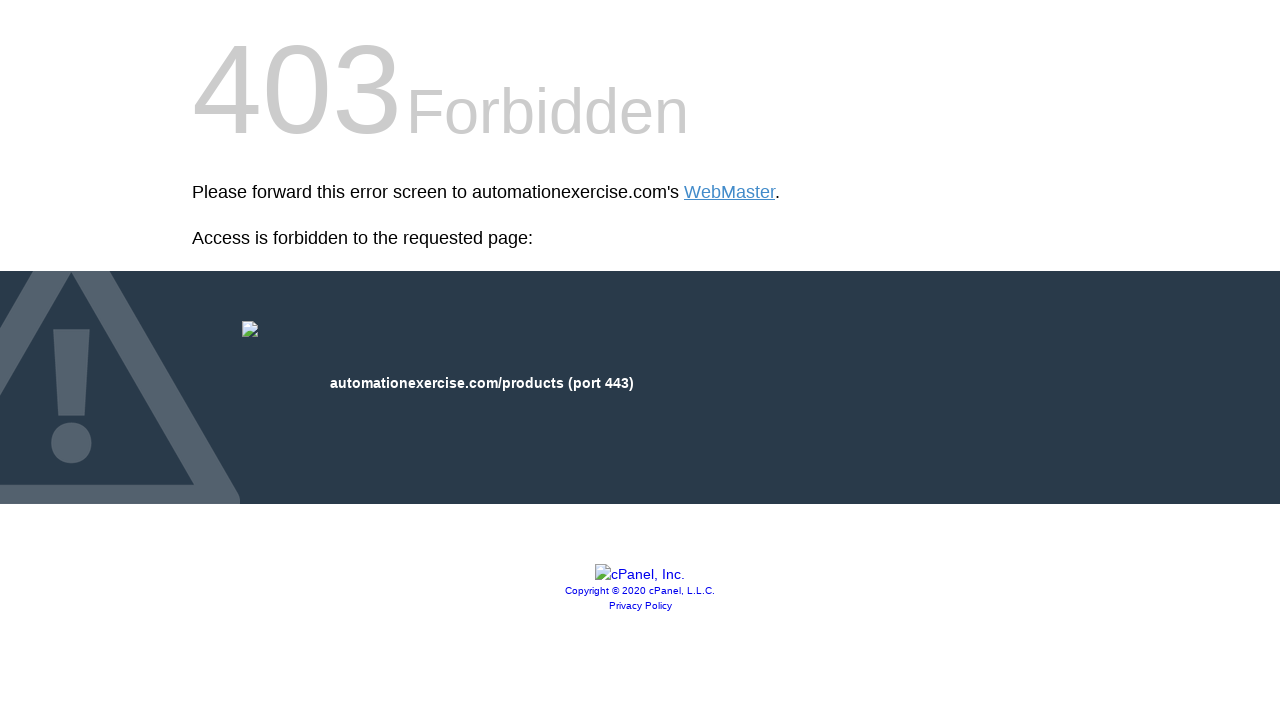

Navigated to https://automationexercise.com/
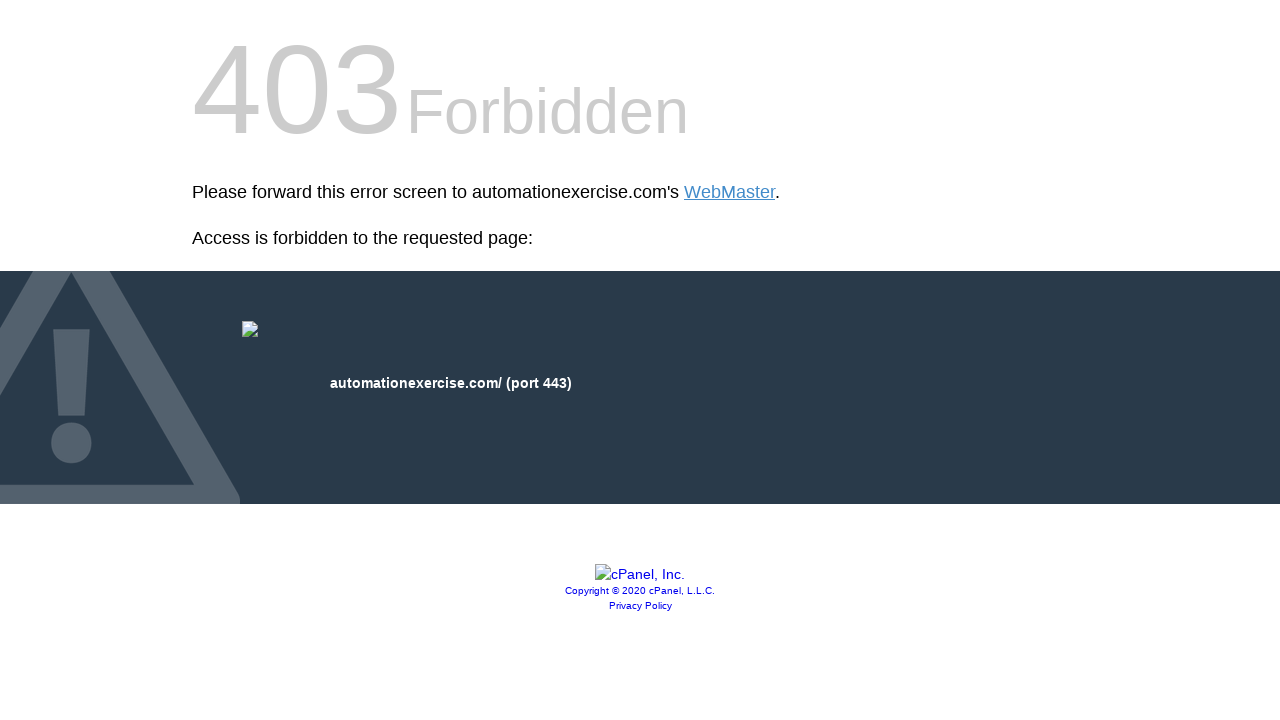

Page https://automationexercise.com/ loaded successfully
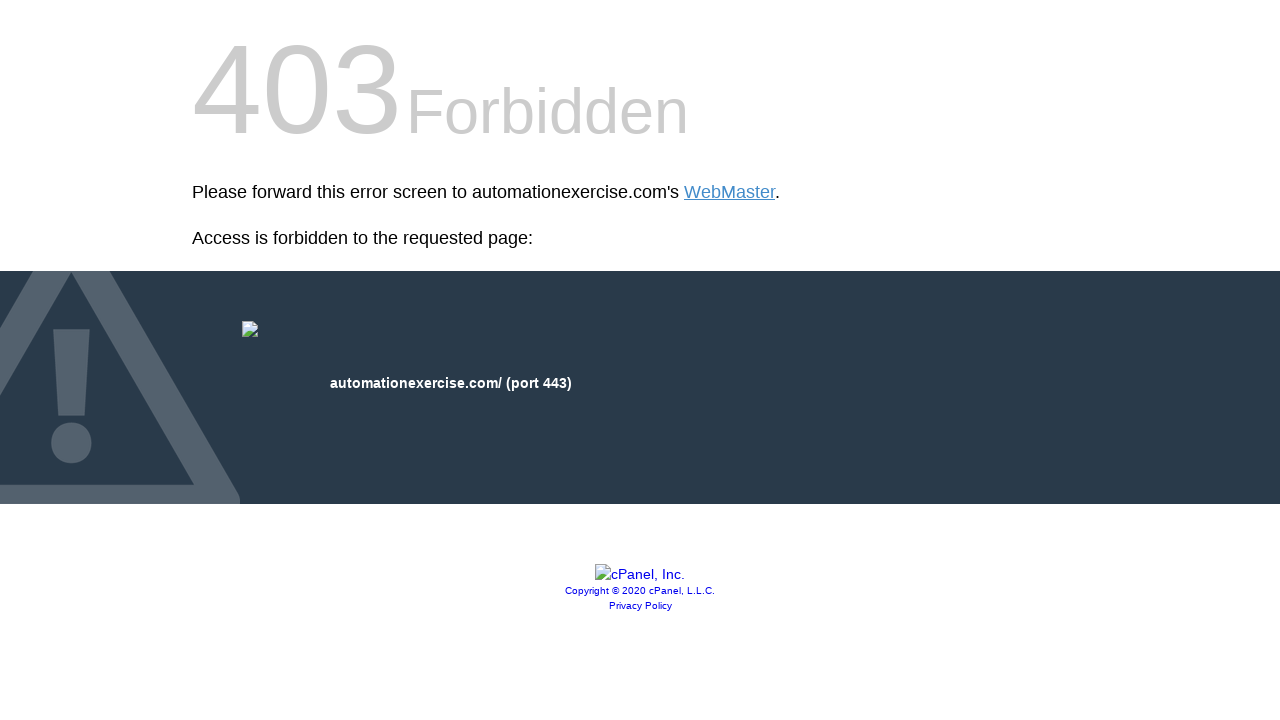

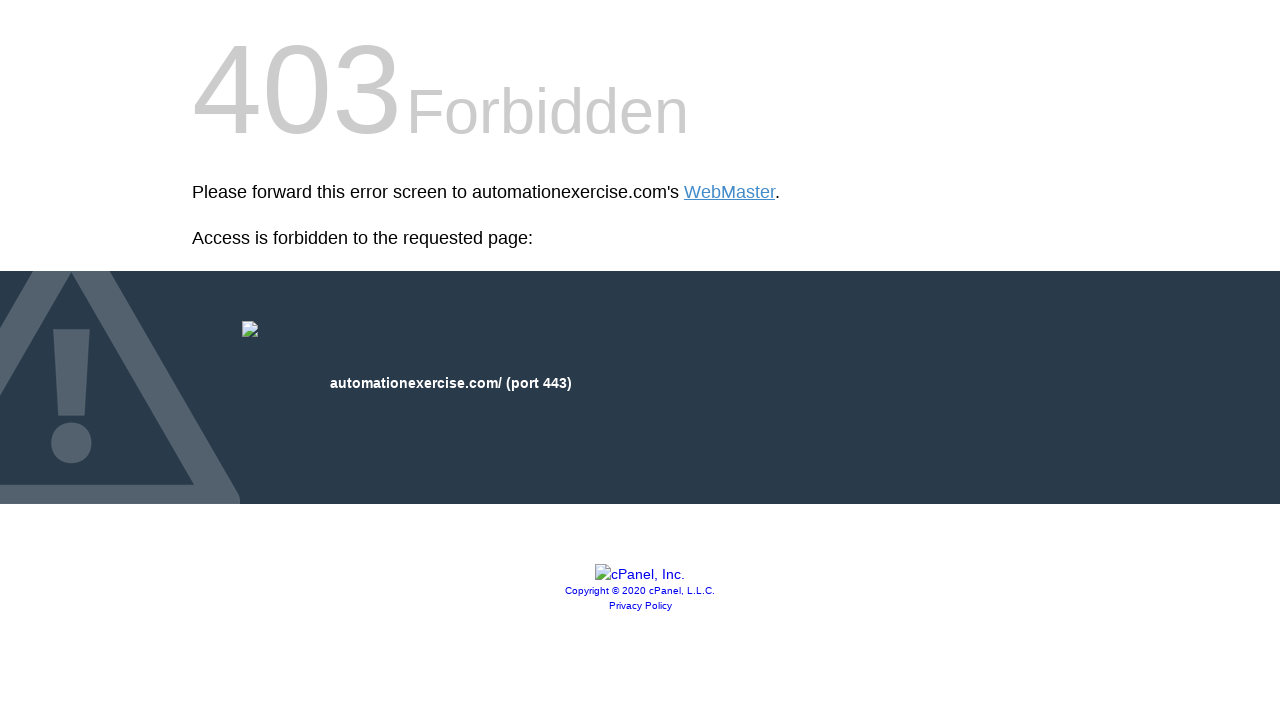